Navigates to GoDaddy homepage and verifies the page title matches the expected value

Starting URL: https://www.godaddy.com/

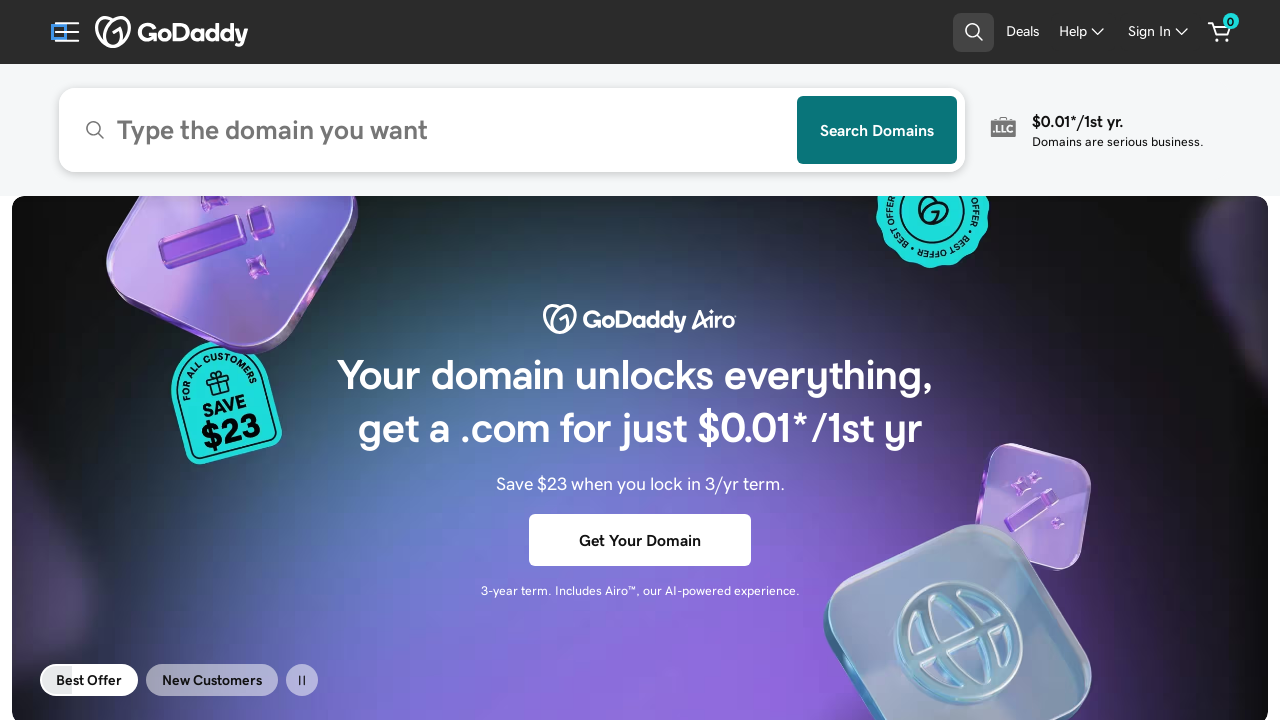

Retrieved page title from GoDaddy homepage
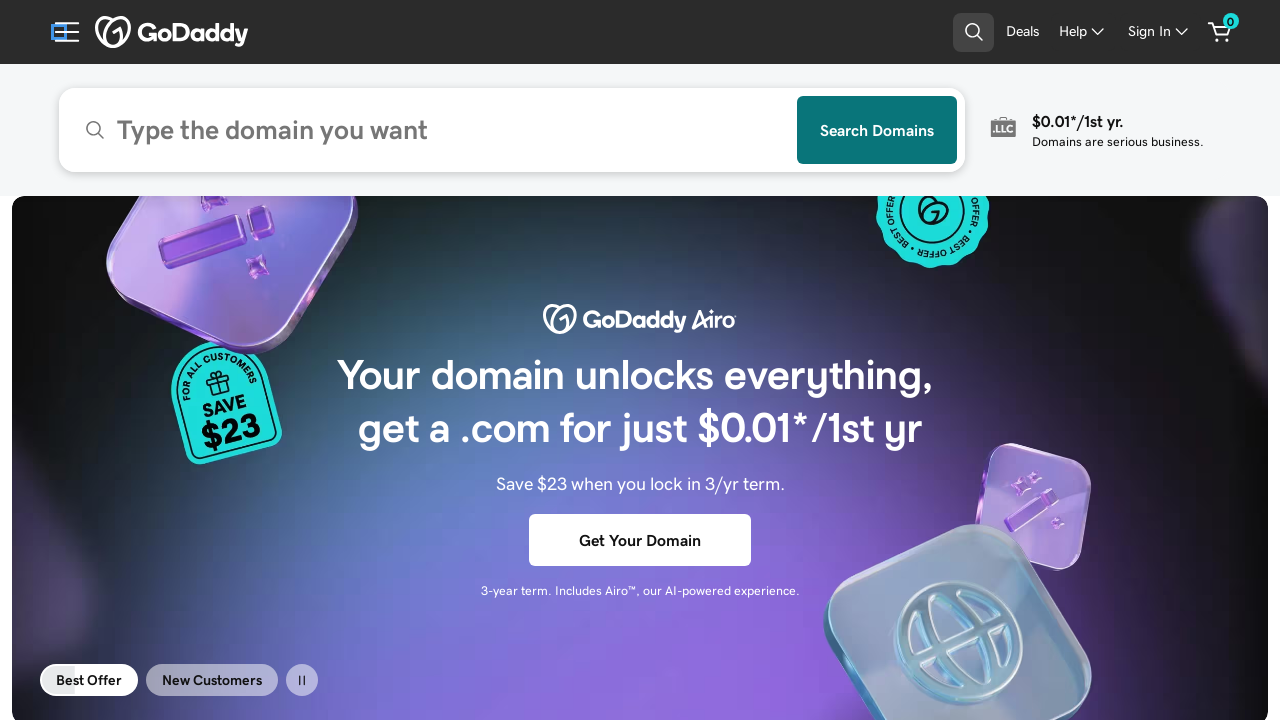

Set expected title value for comparison
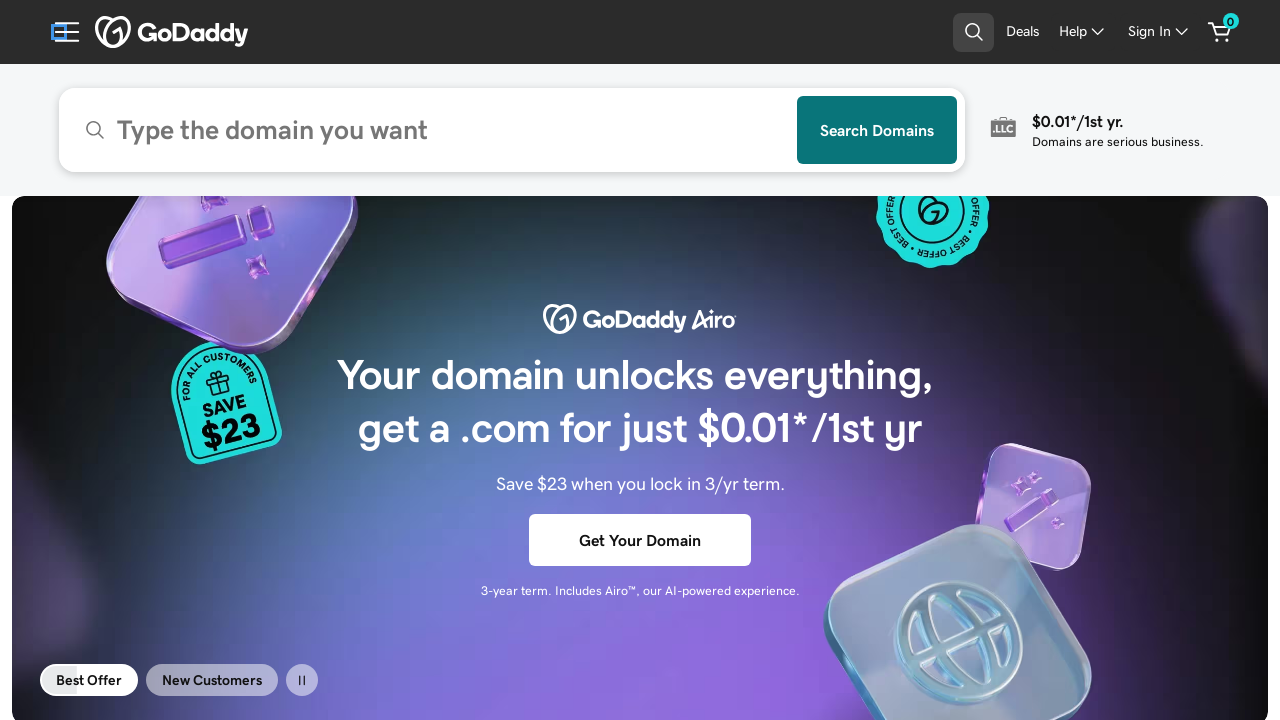

Title verification passed - actual title matches expected title
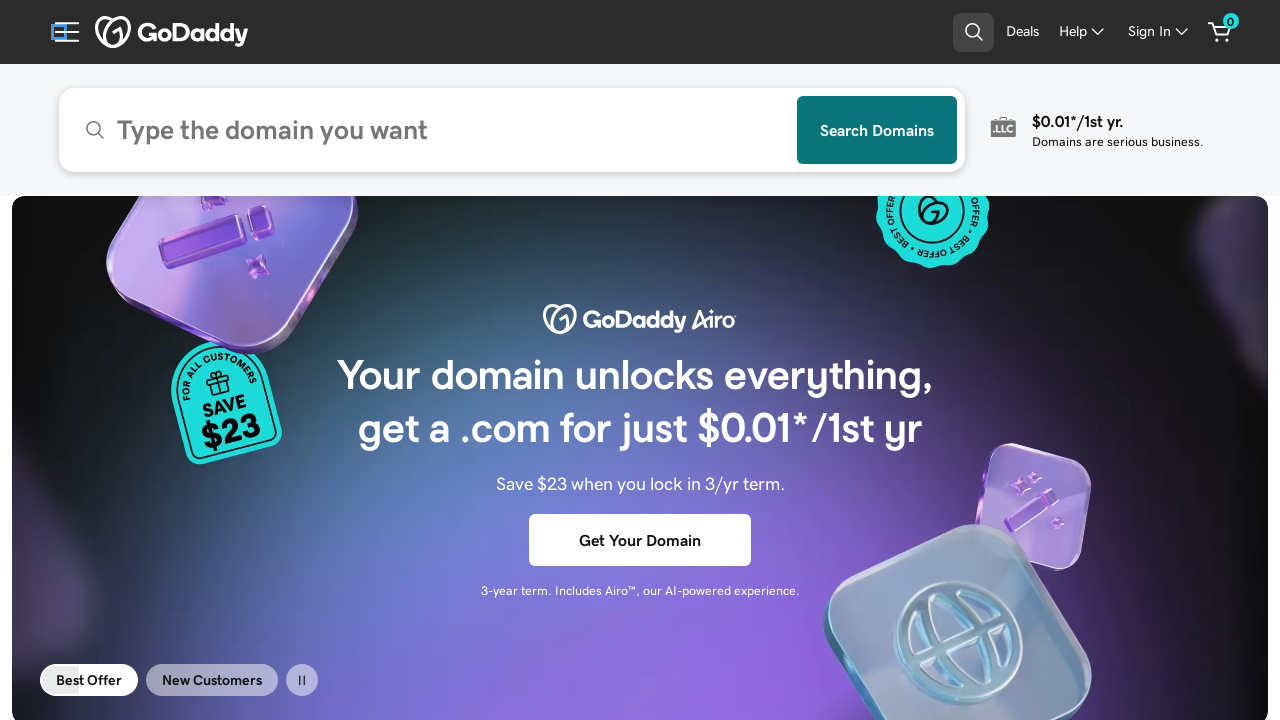

Retrieved current URL: https://www.godaddy.com/
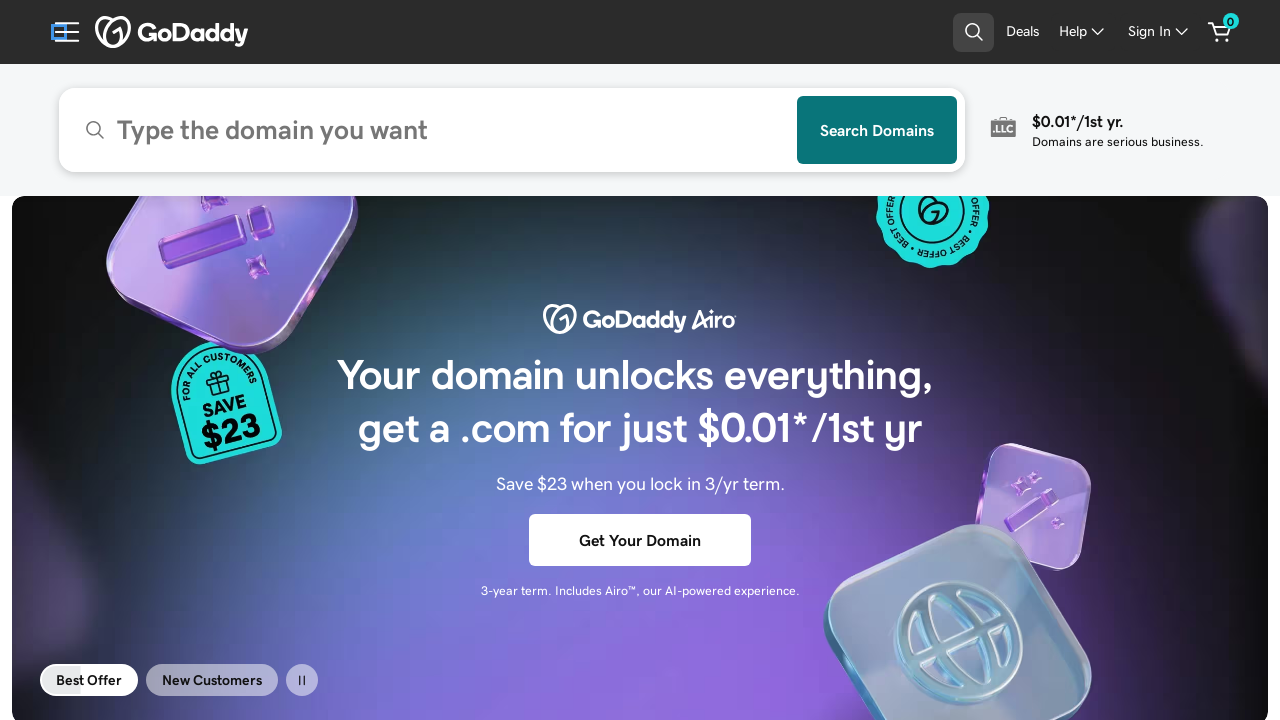

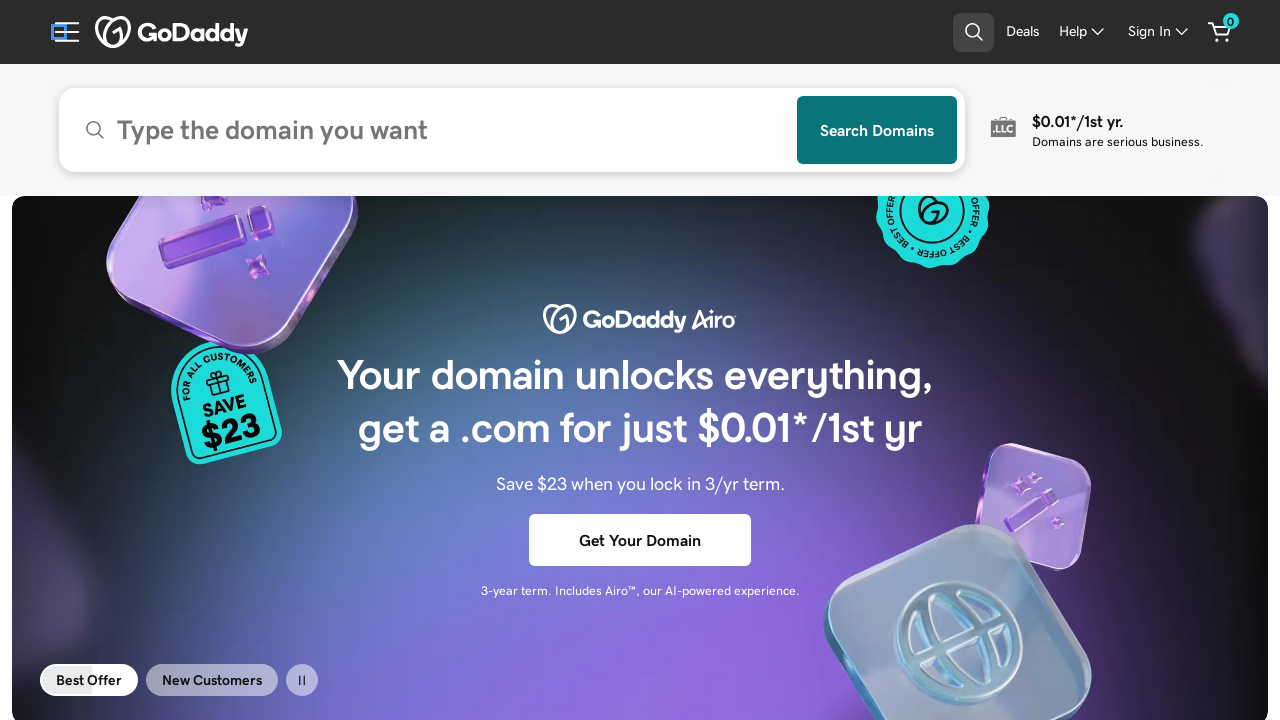